Tests the Selenium documentation page by navigating to it and clicking on the Grid documentation link/element

Starting URL: https://www.selenium.dev/documentation/

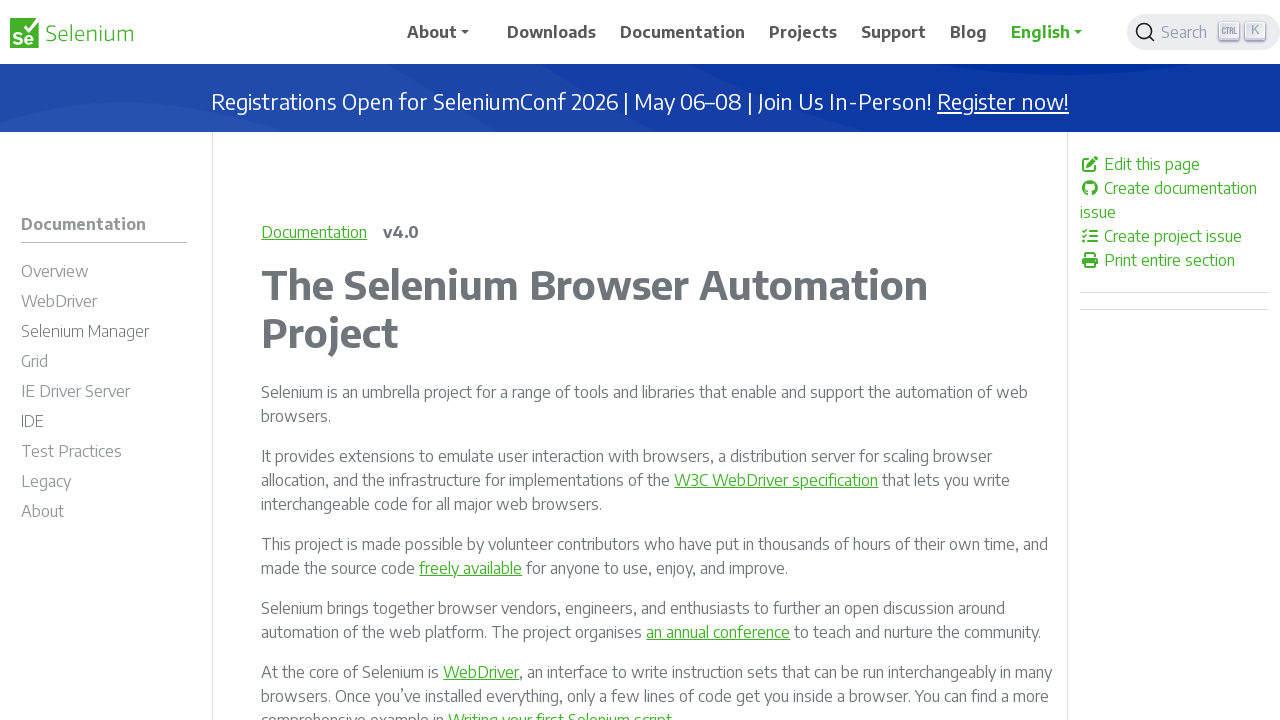

Navigated to Selenium documentation page
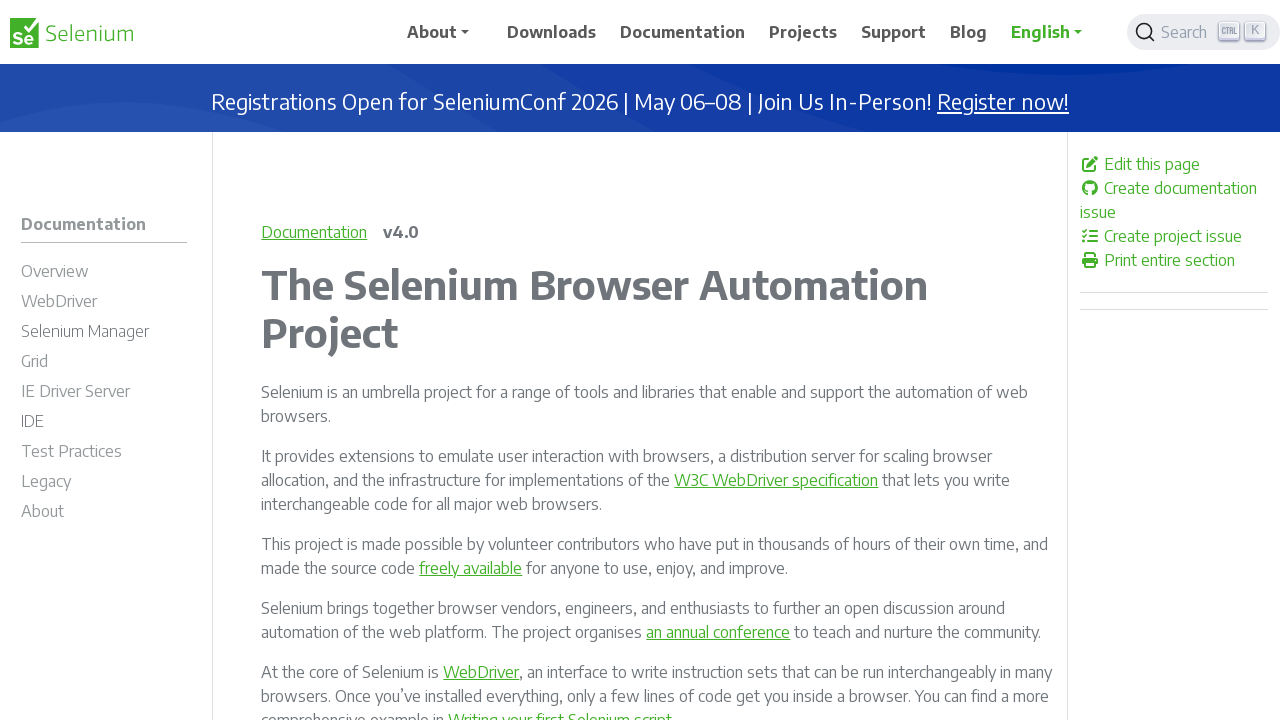

Clicked on Grid documentation link at (34, 361) on xpath=//*[@id='m-documentationgrid']/span
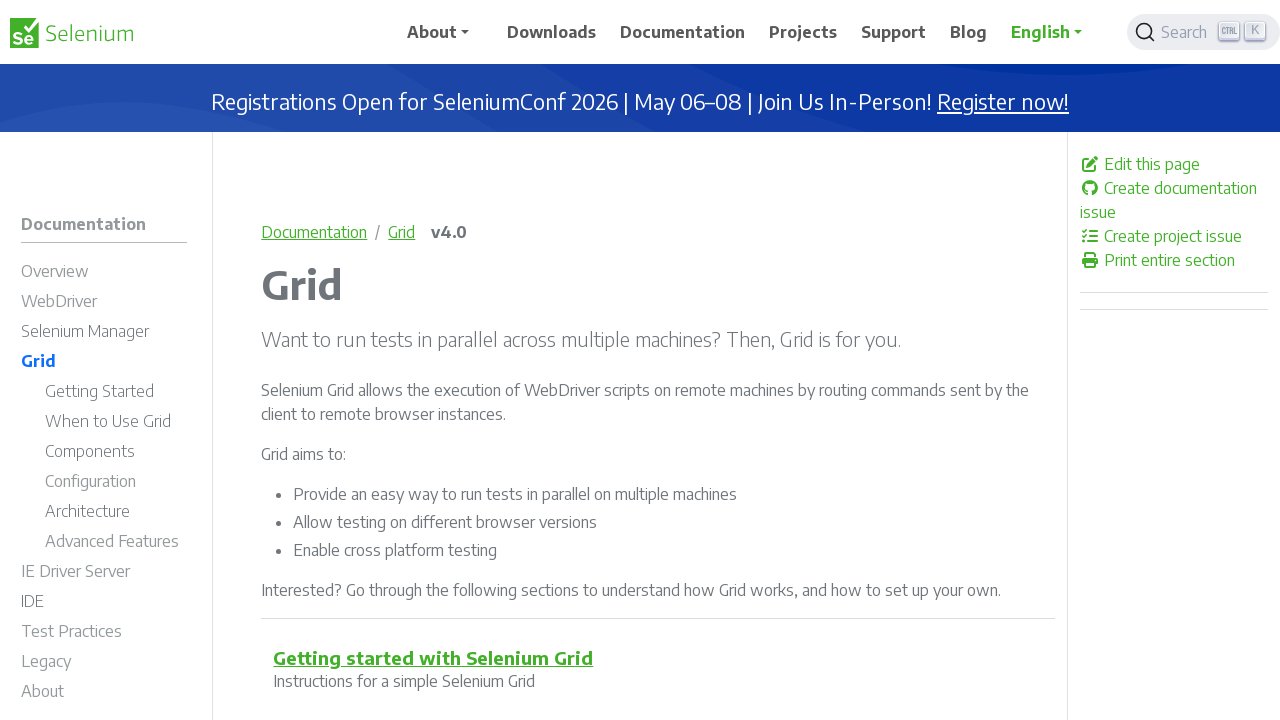

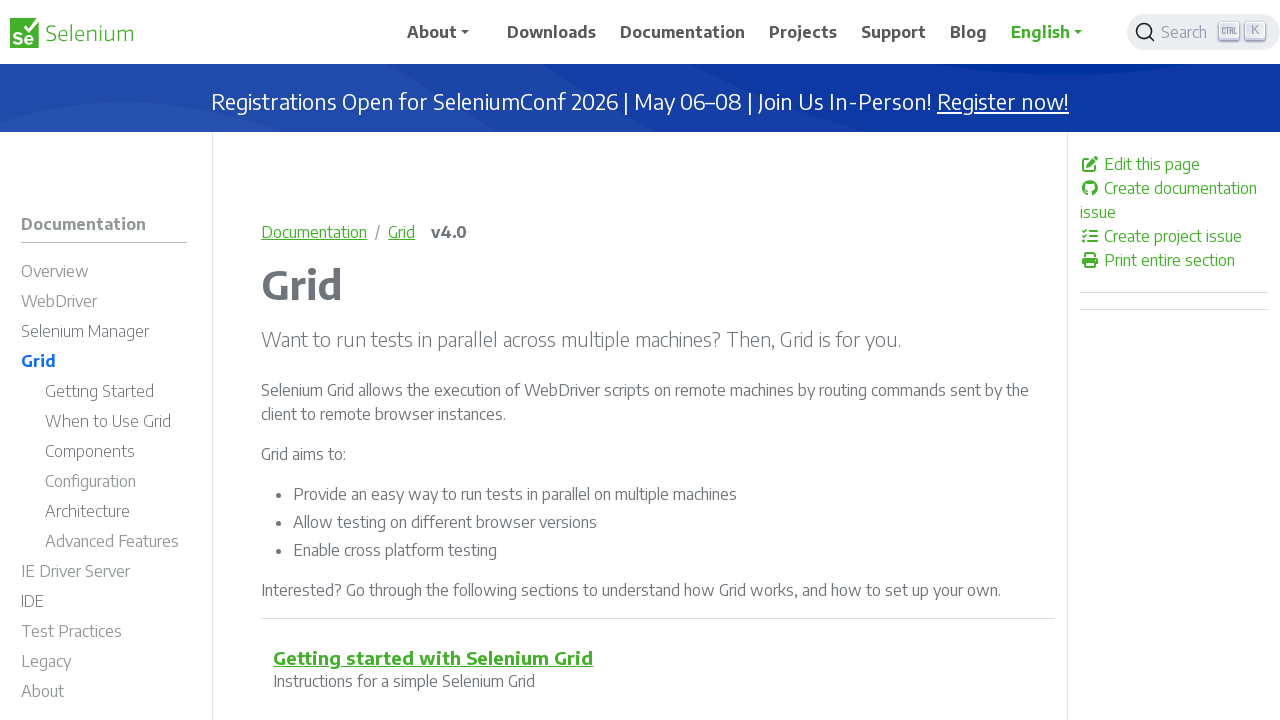